Tests dynamic element loading by clicking buttons that reveal text fields after a delay, then filling those fields with text

Starting URL: https://www.hyrtutorials.com/p/waits-demo.html

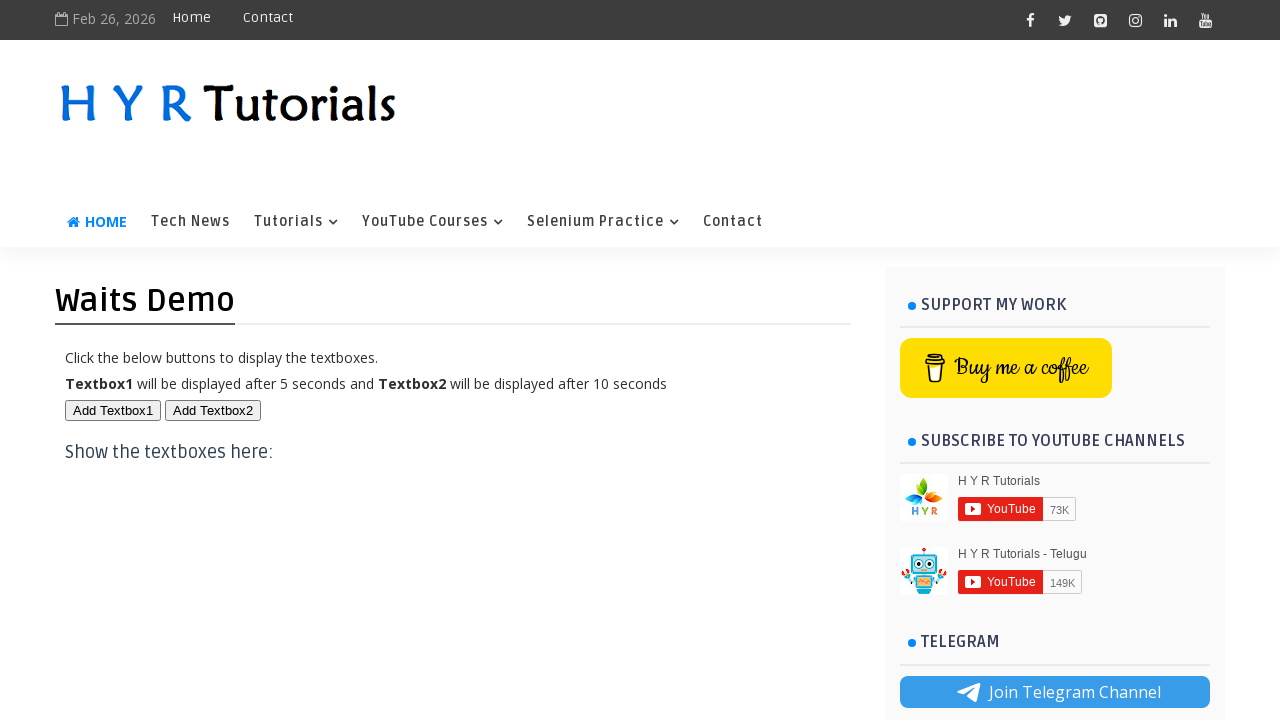

Clicked first button to trigger delayed element loading at (113, 410) on #btn1
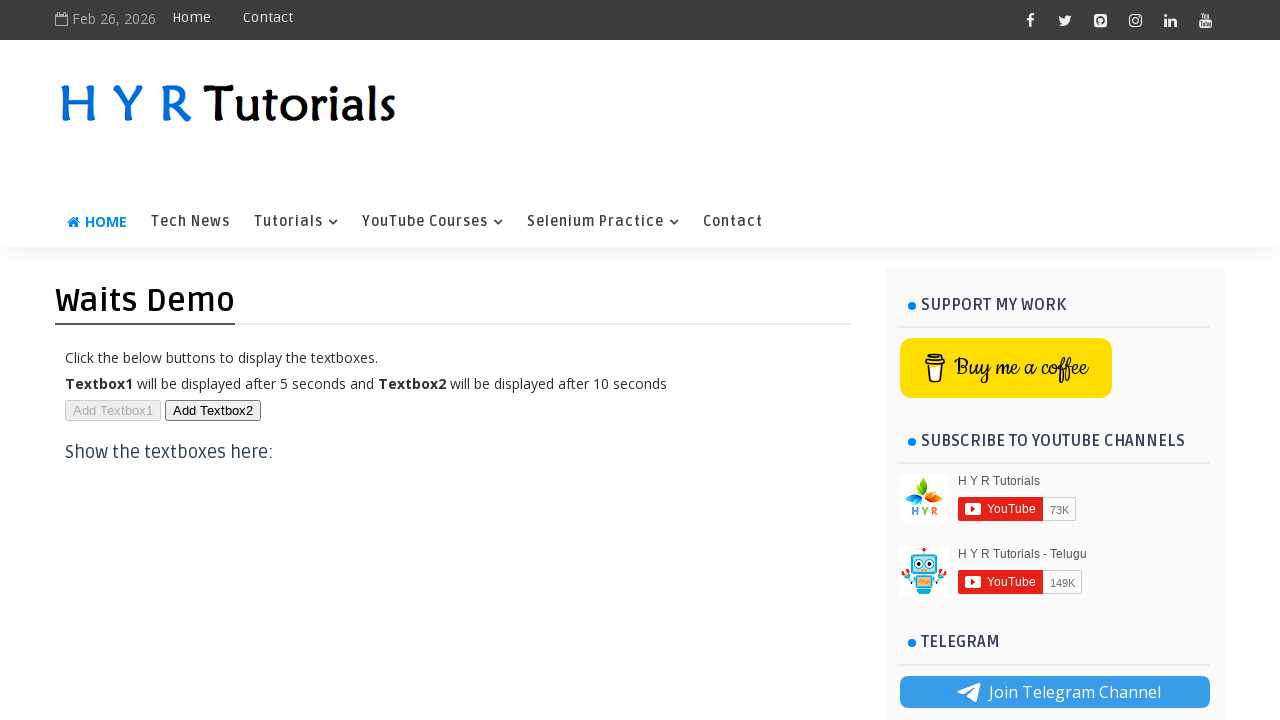

Filled first text field with custom text after element appeared on #txt1
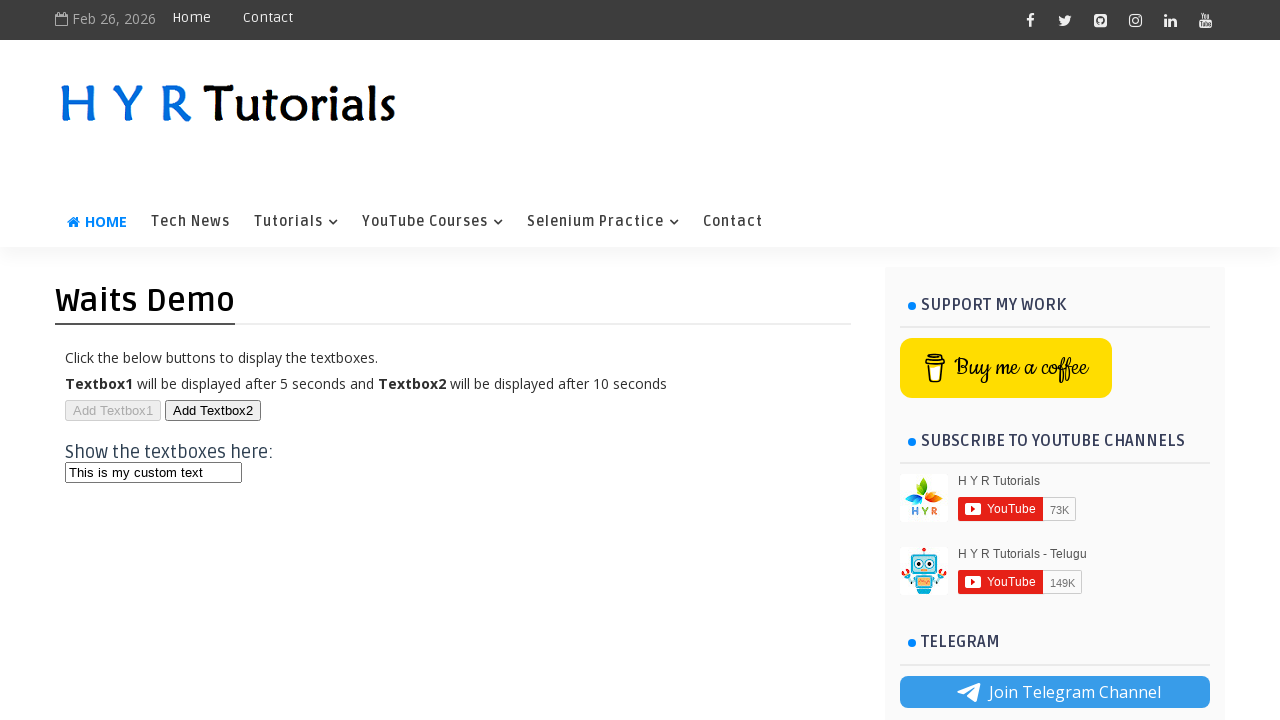

Clicked second button to trigger another delayed element loading at (213, 410) on #btn2
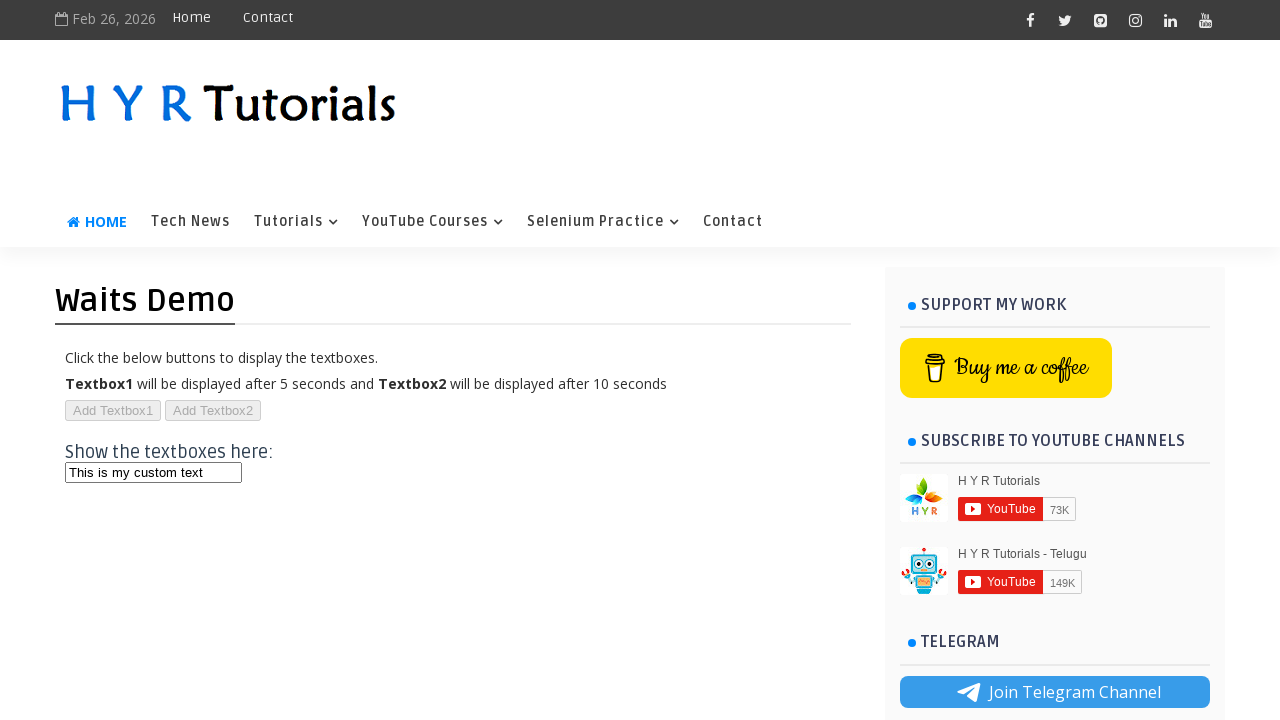

Filled second text field with custom text after element appeared on #txt2
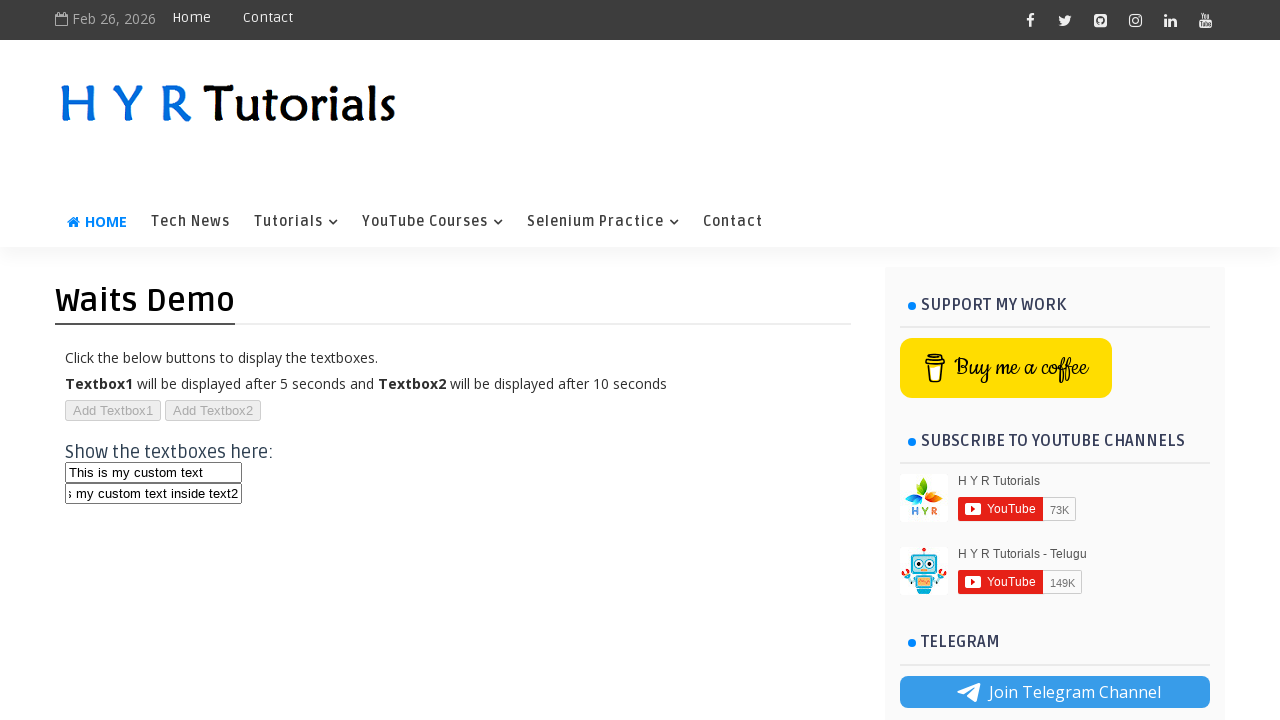

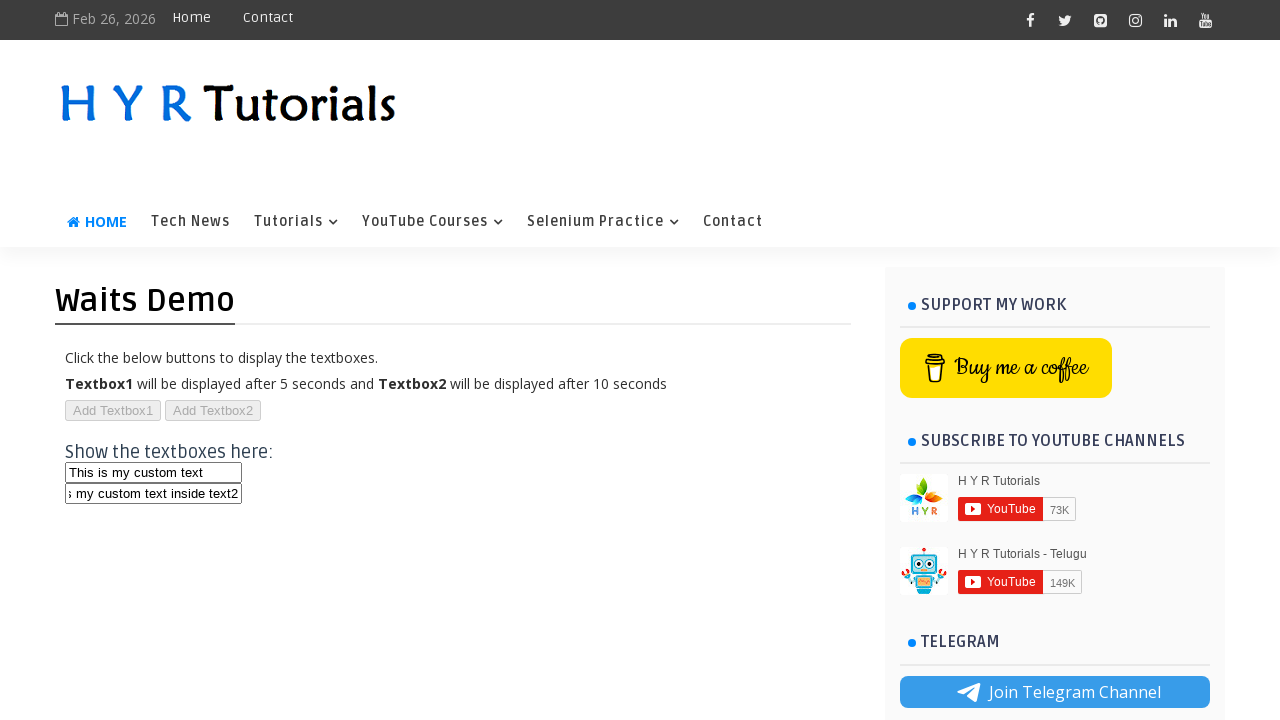